Tests dynamic content loading by clicking a start button and verifying that hidden text becomes visible after loading

Starting URL: http://the-internet.herokuapp.com/dynamic_loading/1

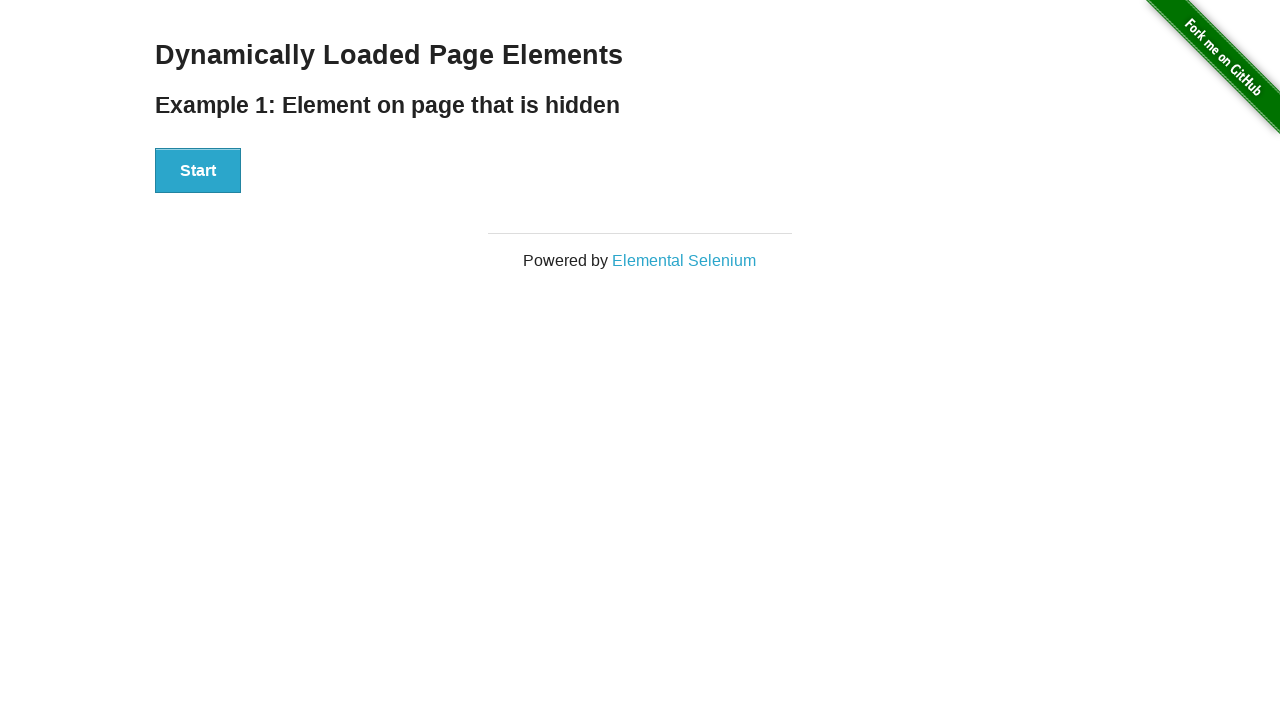

Located the start button element
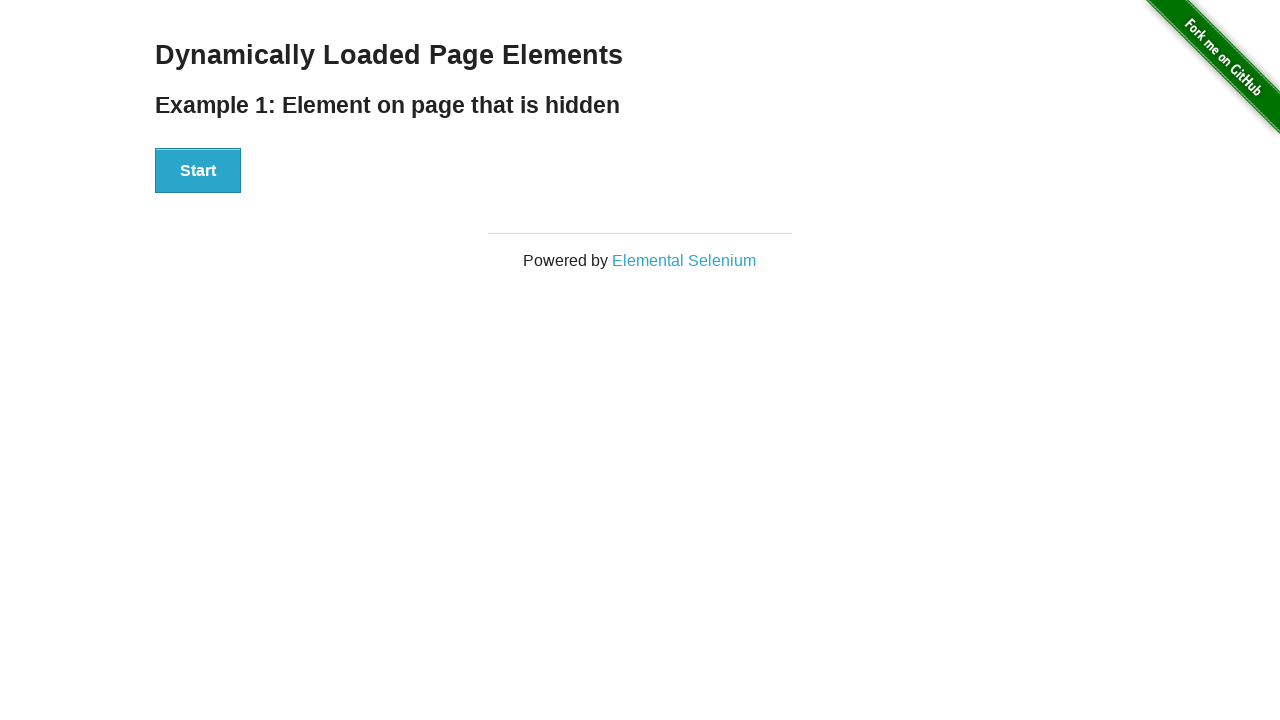

Located the hidden text element
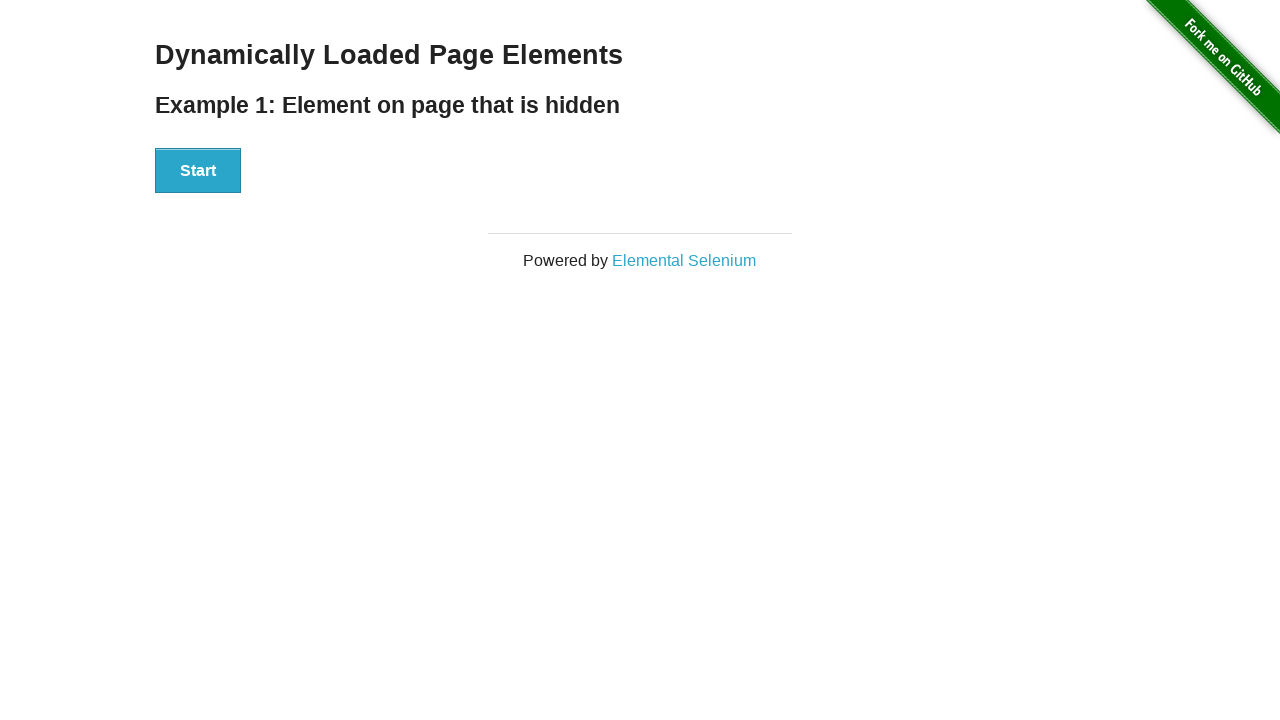

Verified that text is hidden initially
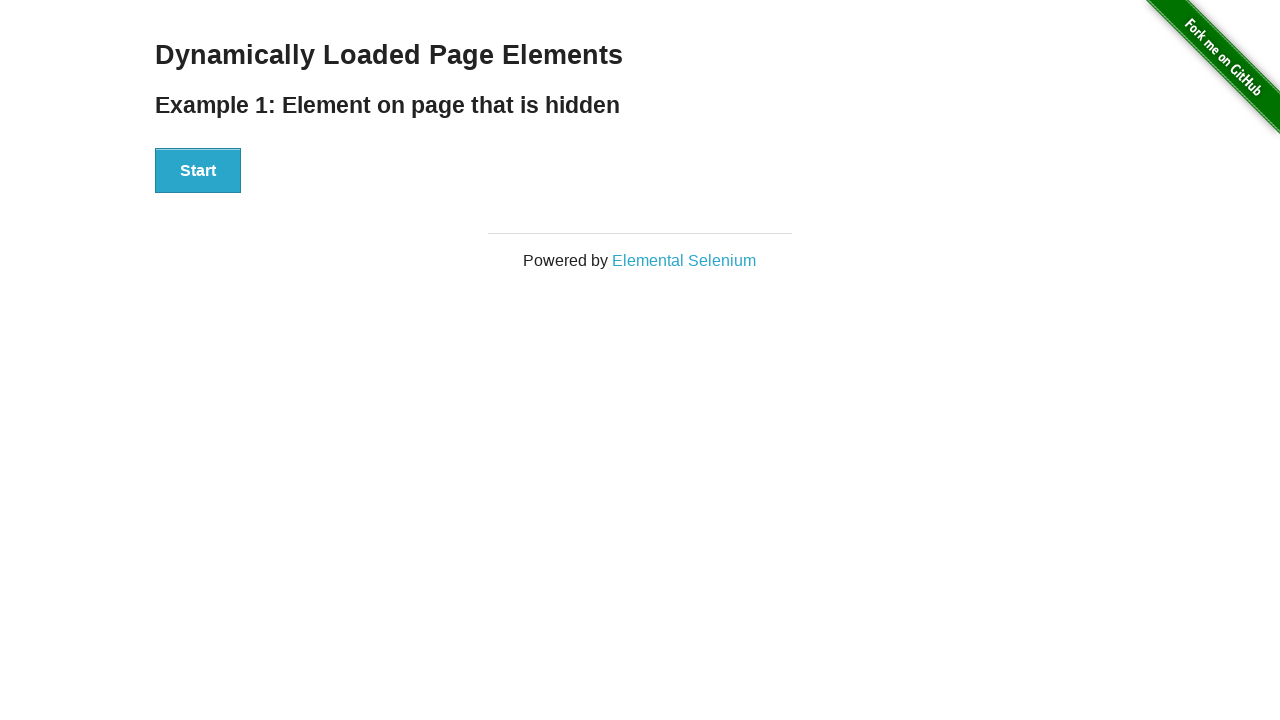

Clicked the start button to trigger dynamic content loading at (198, 171) on #start > button
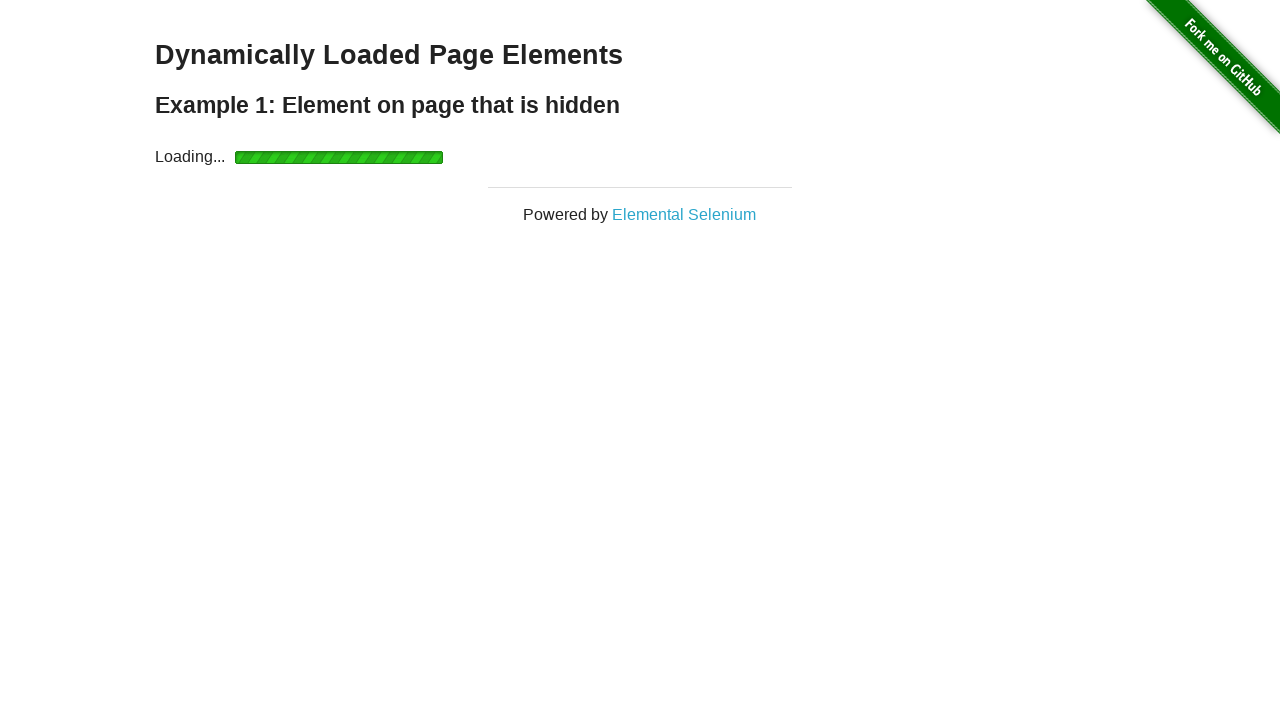

Waited for hidden text to become visible after loading completed
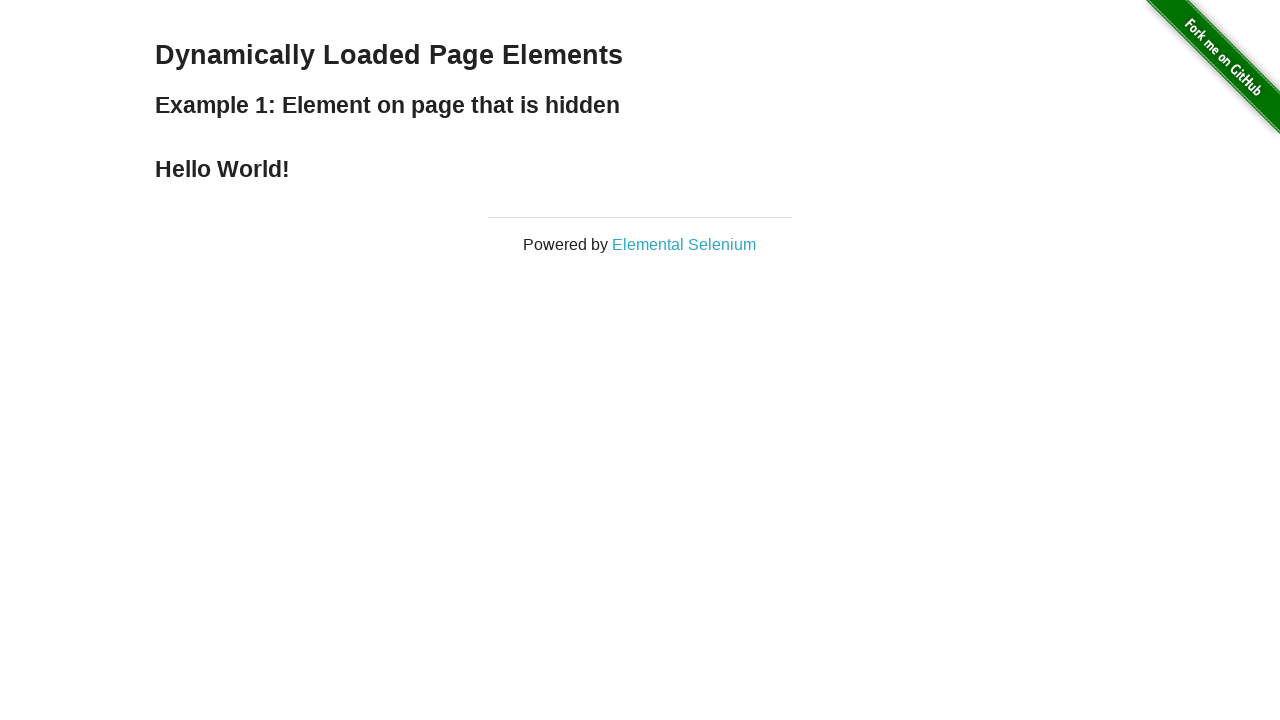

Verified that text is now visible after dynamic loading
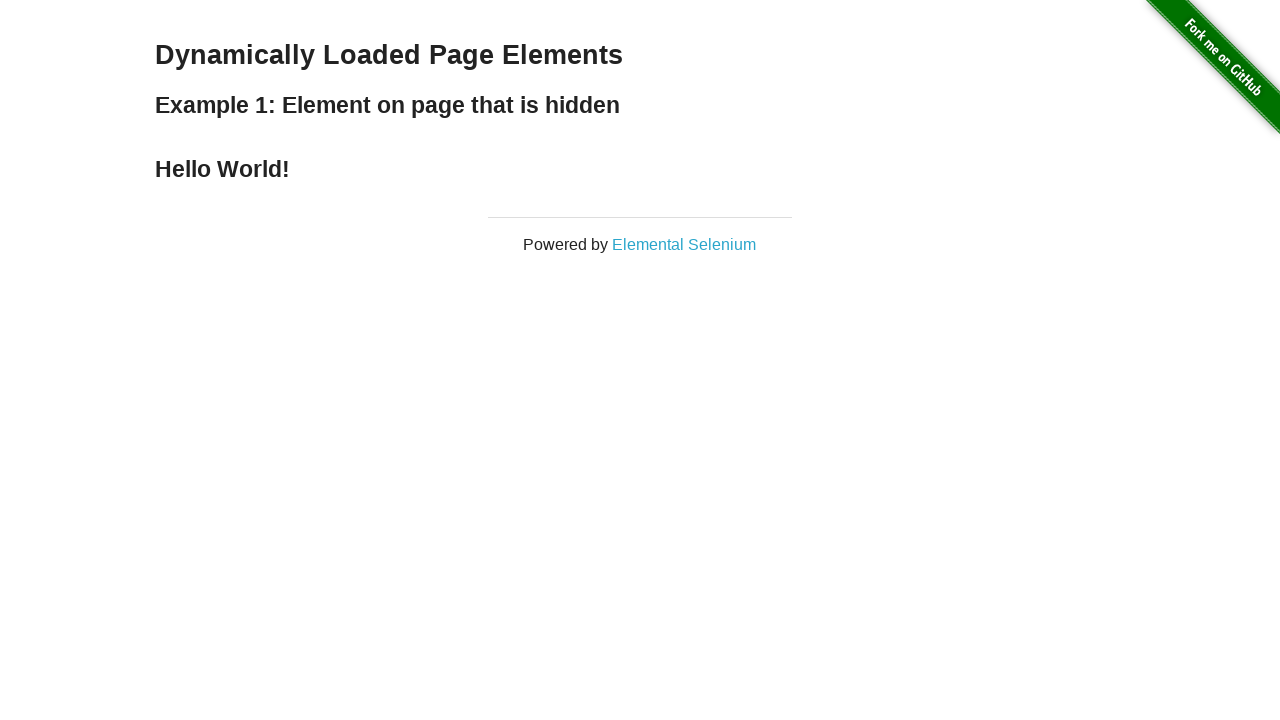

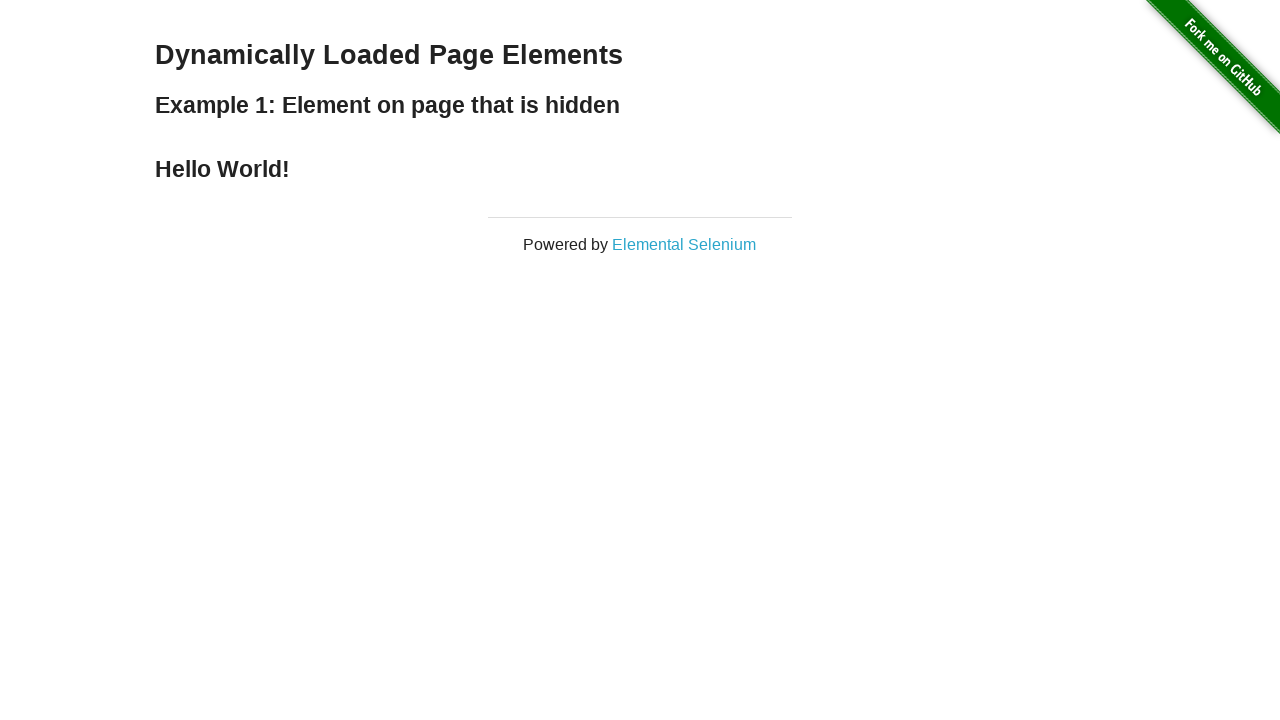